Tests descending order sorting of a data table by clicking the 4th column header twice and verifying the values are sorted in descending order

Starting URL: http://the-internet.herokuapp.com/tables

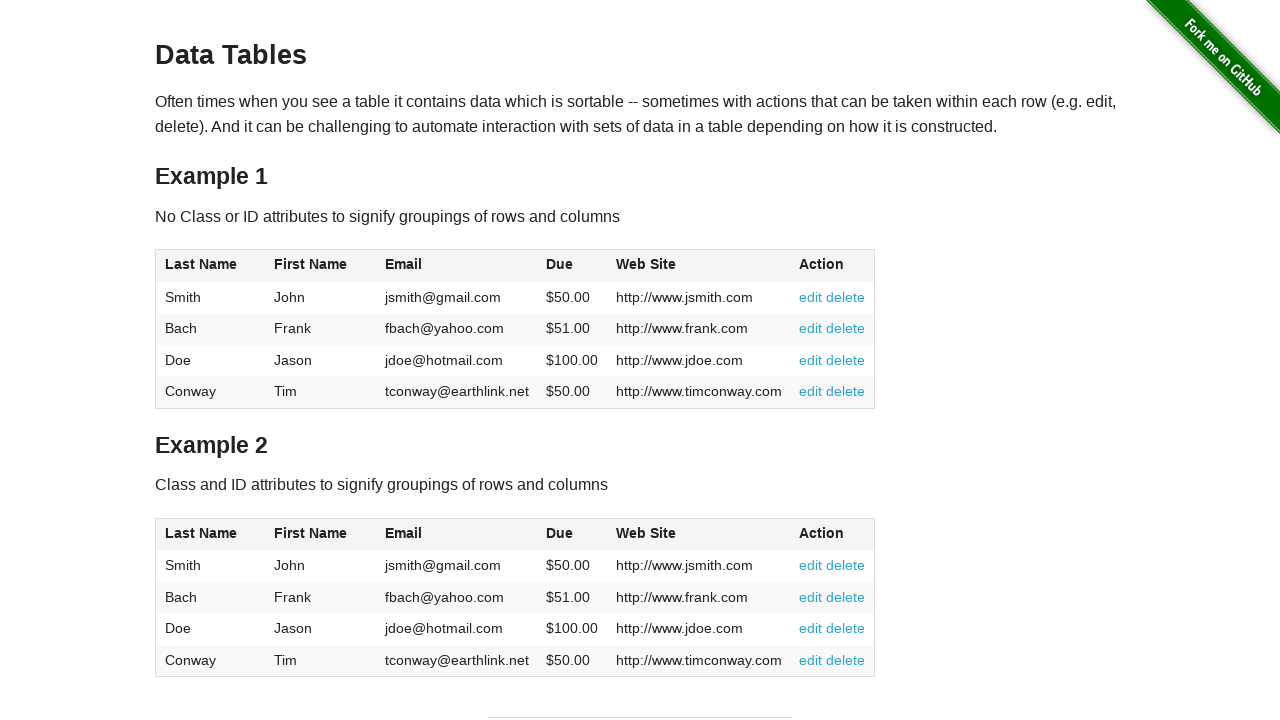

Clicked 4th column header to sort ascending at (572, 266) on #table1 thead tr th:nth-of-type(4)
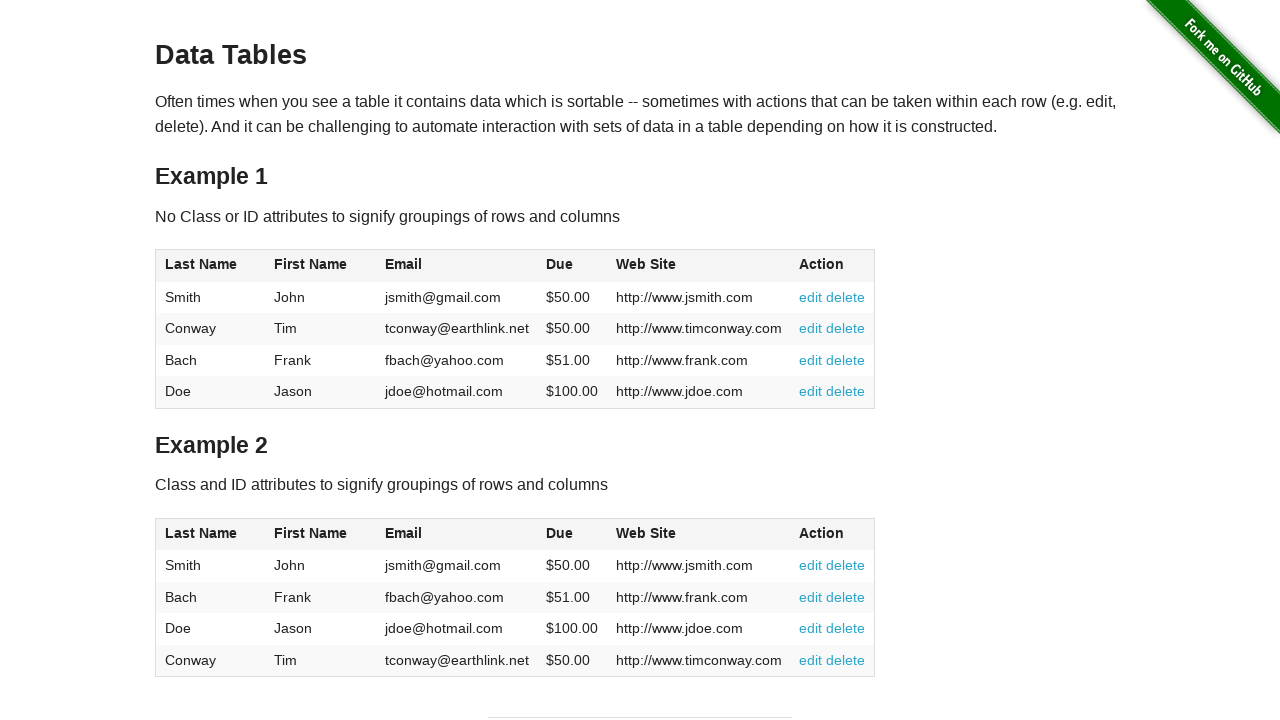

Clicked 4th column header again to sort descending at (572, 266) on #table1 thead tr th:nth-of-type(4)
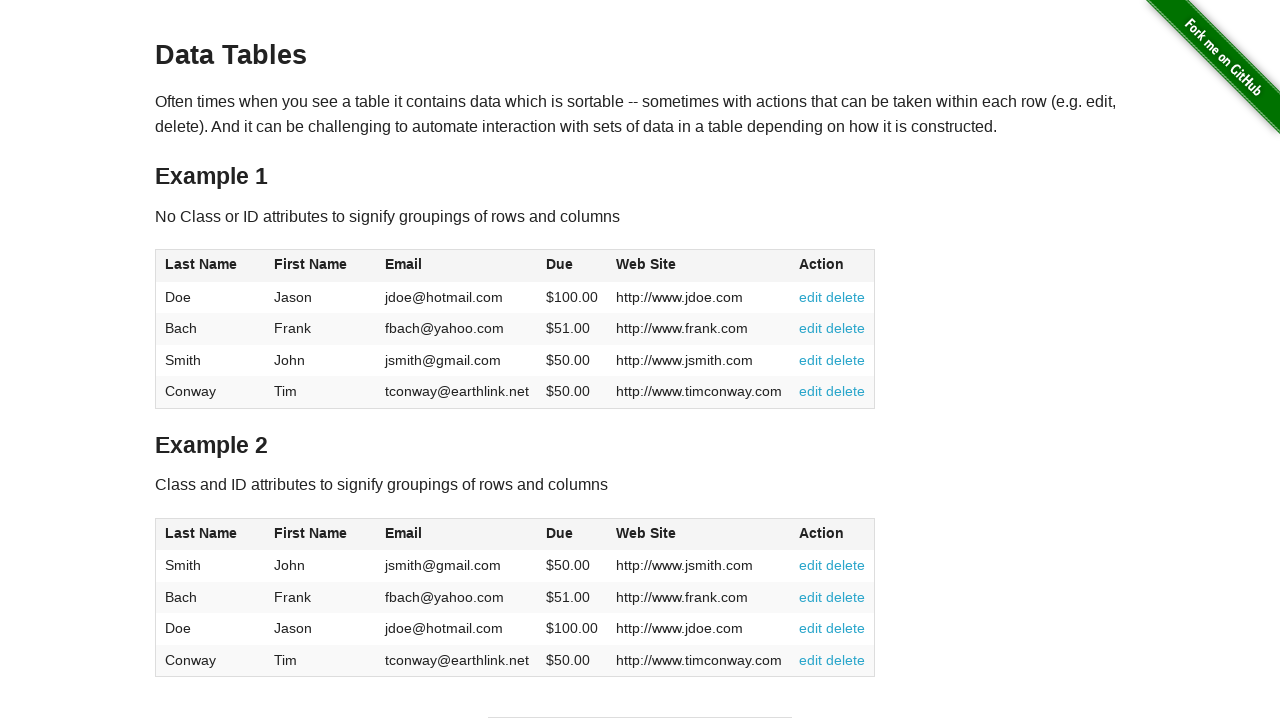

Table data loaded and 4th column values are visible
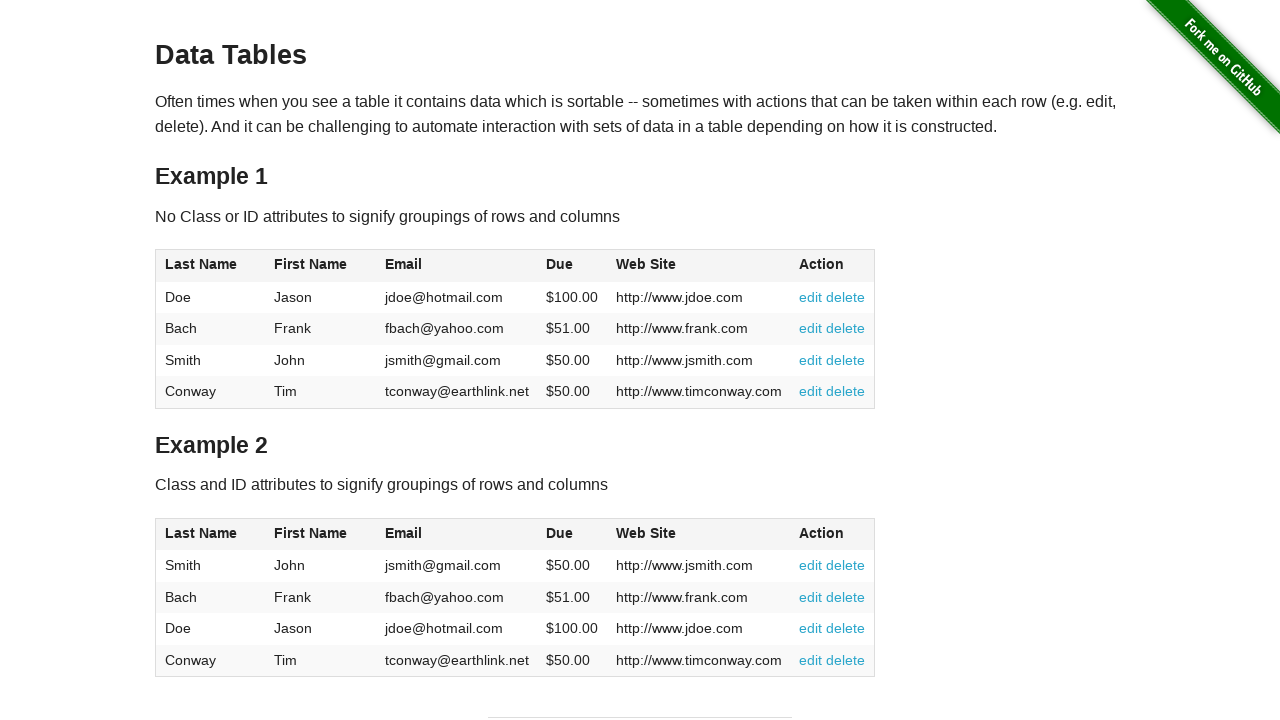

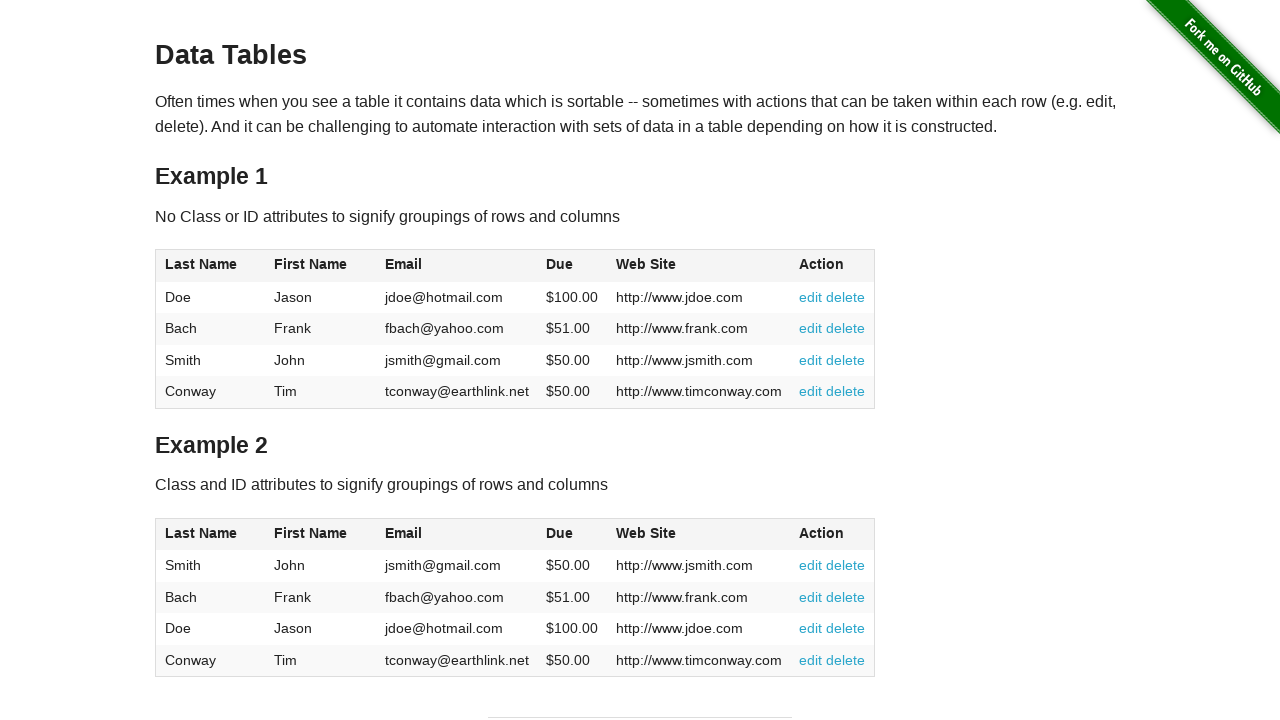